Tests that the currently applied filter is highlighted

Starting URL: https://demo.playwright.dev/todomvc

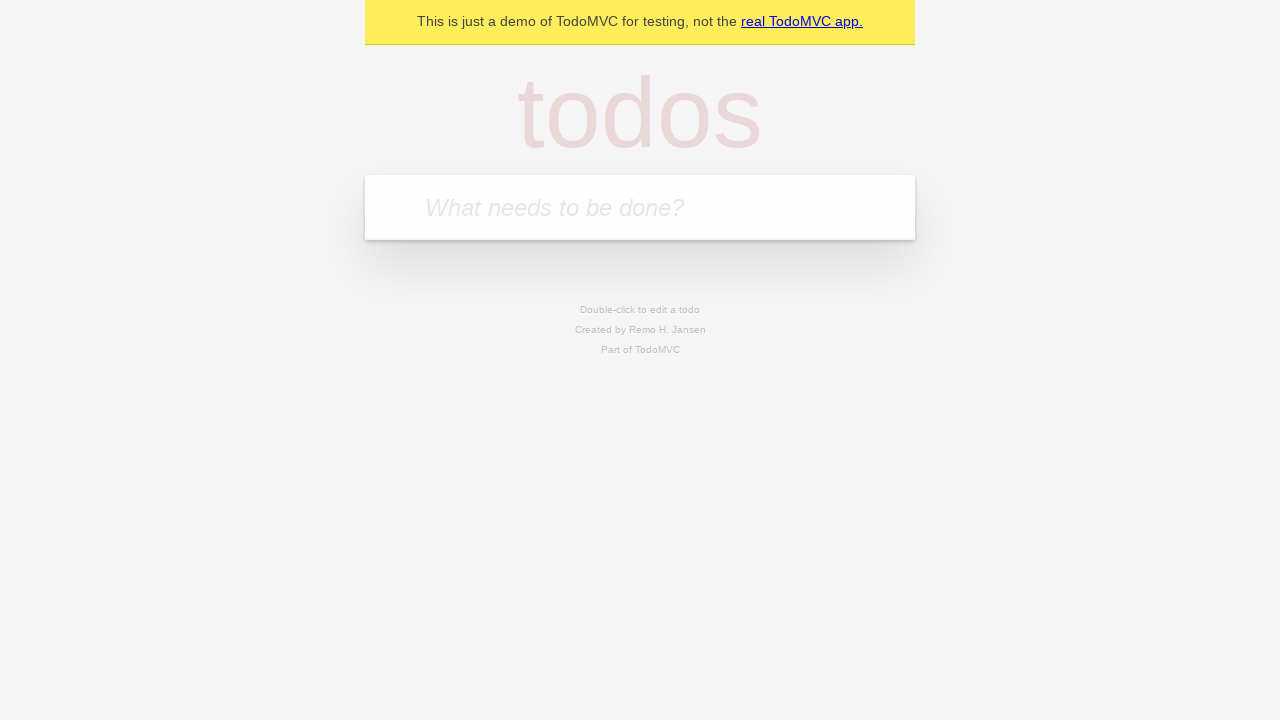

Located the 'What needs to be done?' input field
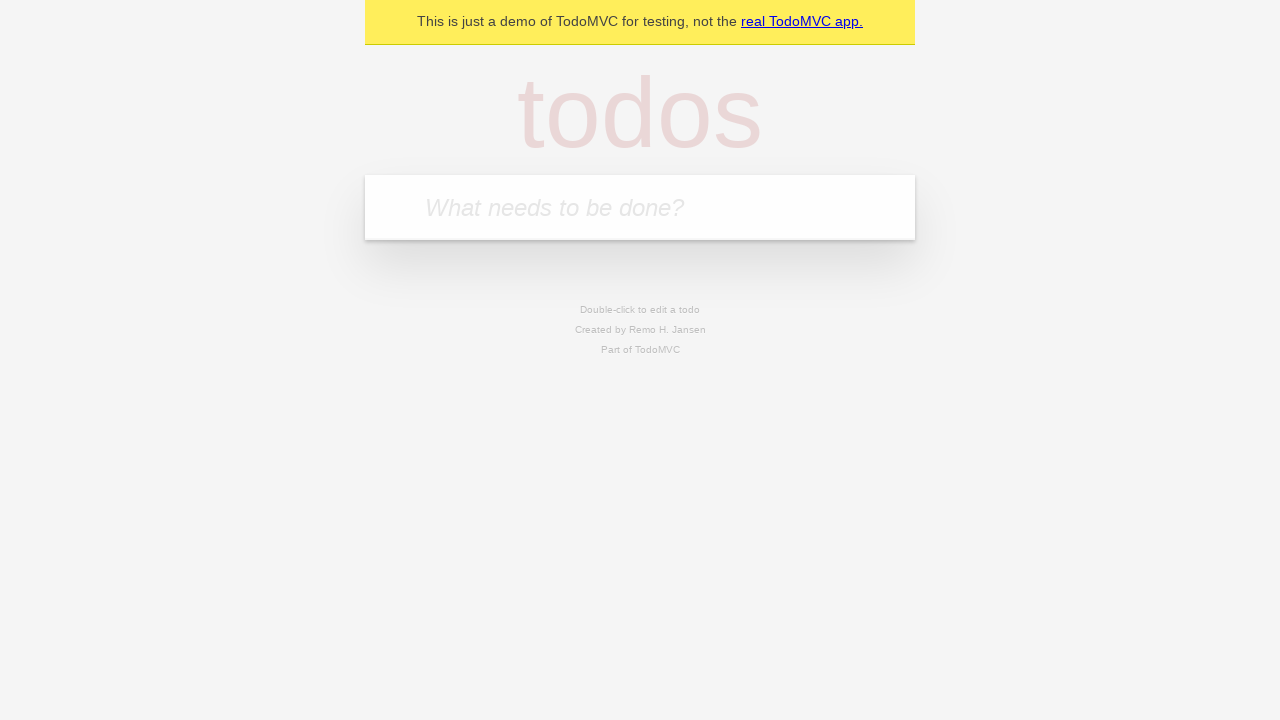

Filled first todo: 'buy some cheese' on internal:attr=[placeholder="What needs to be done?"i]
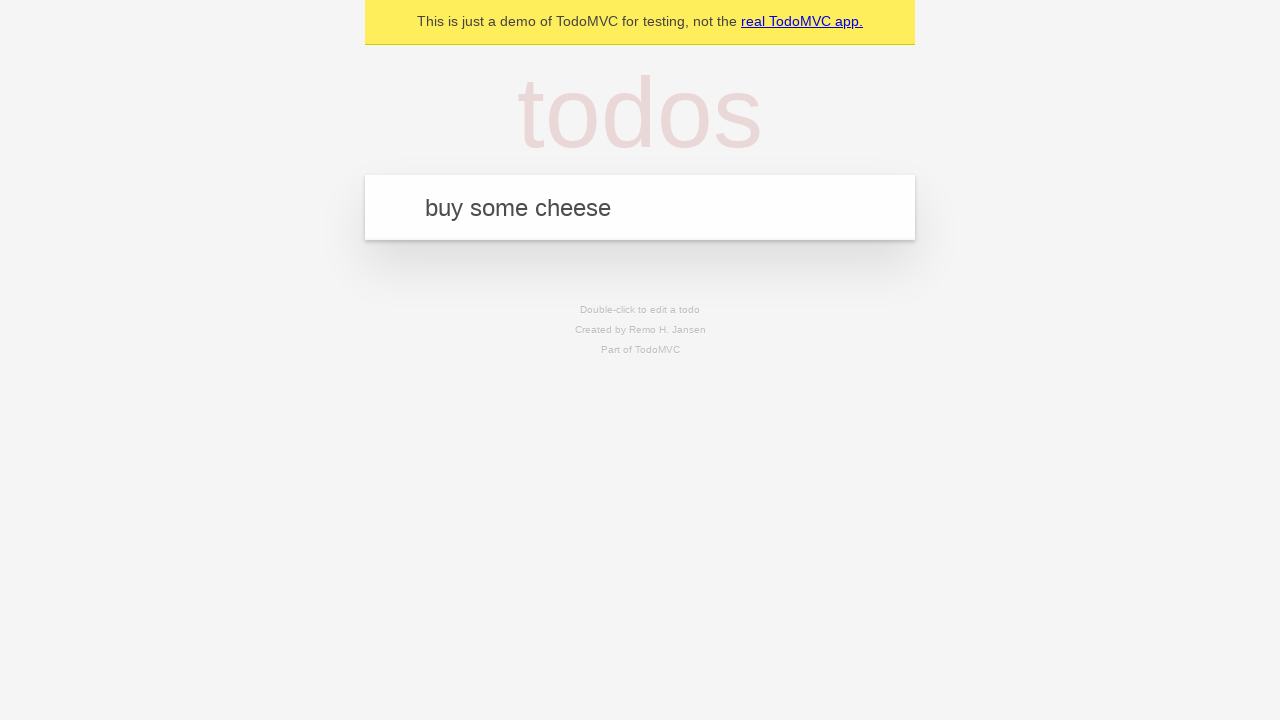

Pressed Enter to add first todo on internal:attr=[placeholder="What needs to be done?"i]
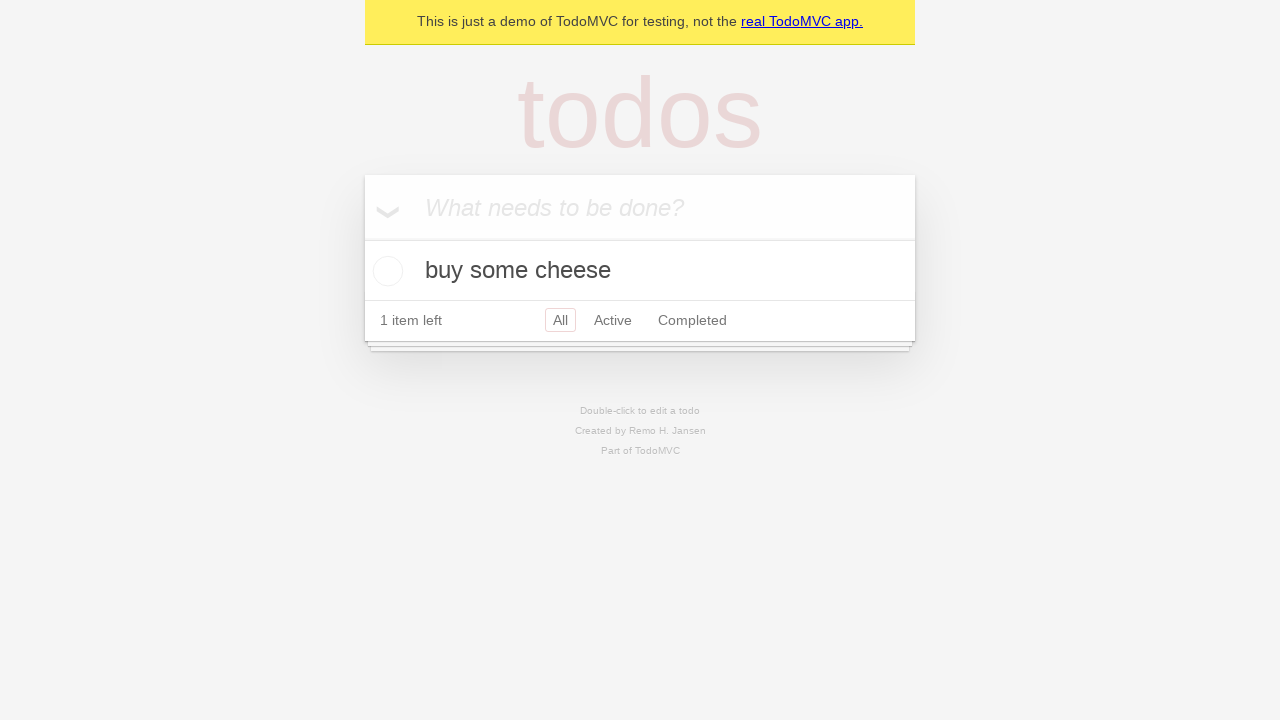

Filled second todo: 'feed the cat' on internal:attr=[placeholder="What needs to be done?"i]
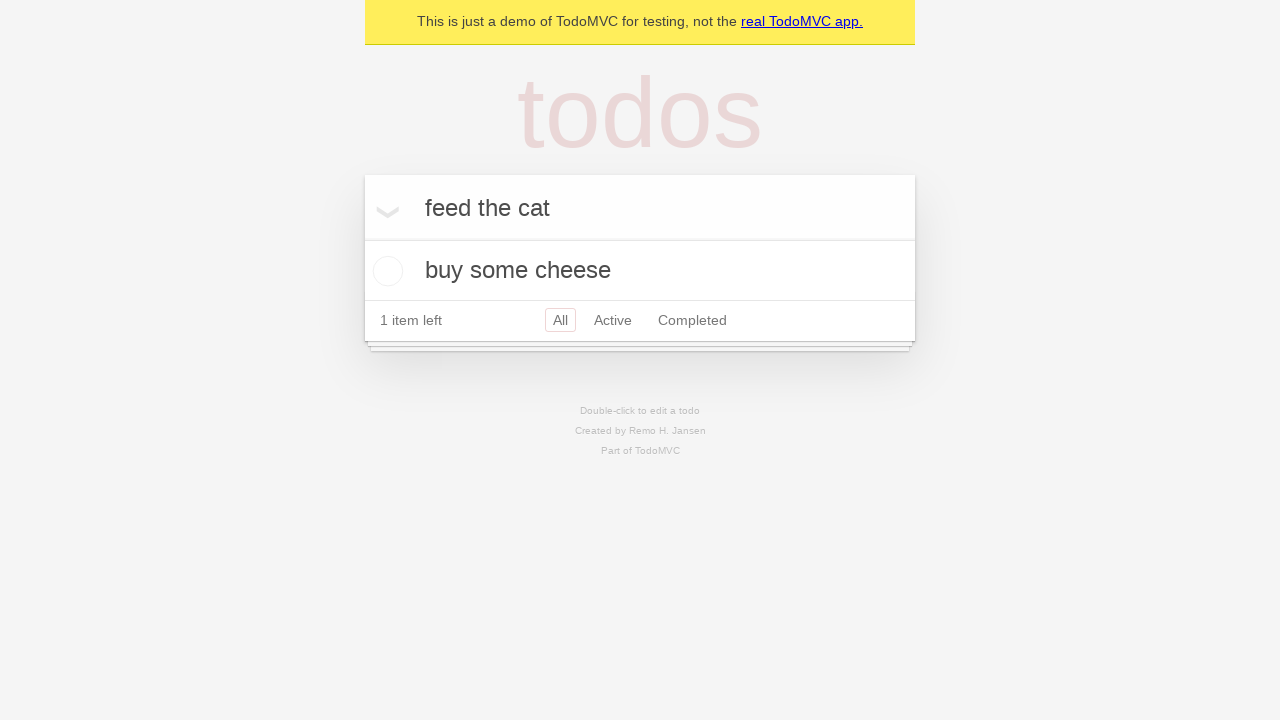

Pressed Enter to add second todo on internal:attr=[placeholder="What needs to be done?"i]
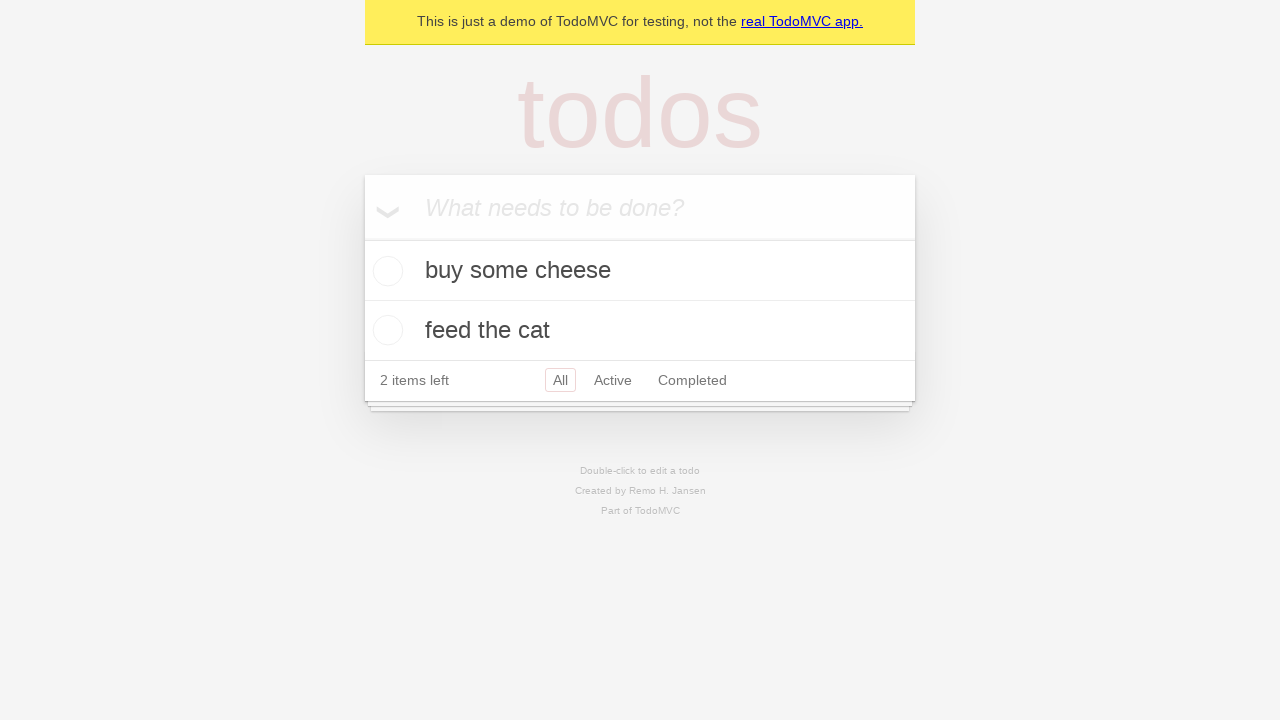

Filled third todo: 'book a doctors appointment' on internal:attr=[placeholder="What needs to be done?"i]
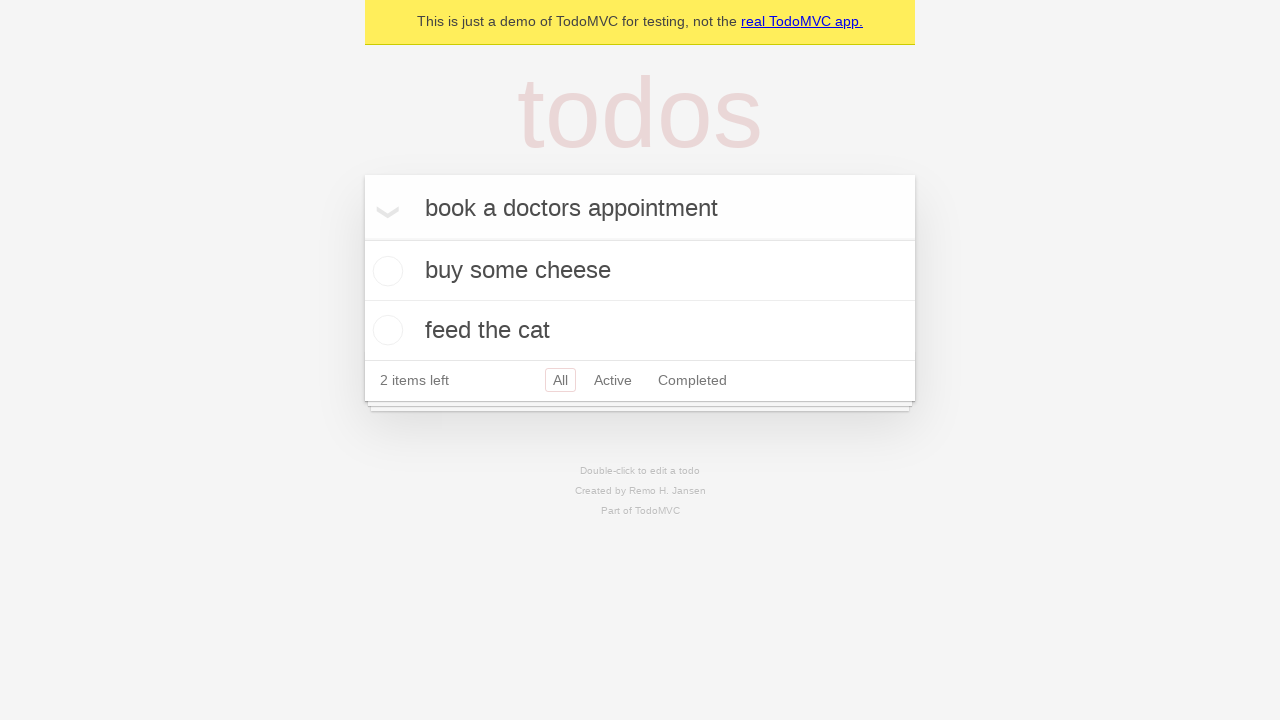

Pressed Enter to add third todo on internal:attr=[placeholder="What needs to be done?"i]
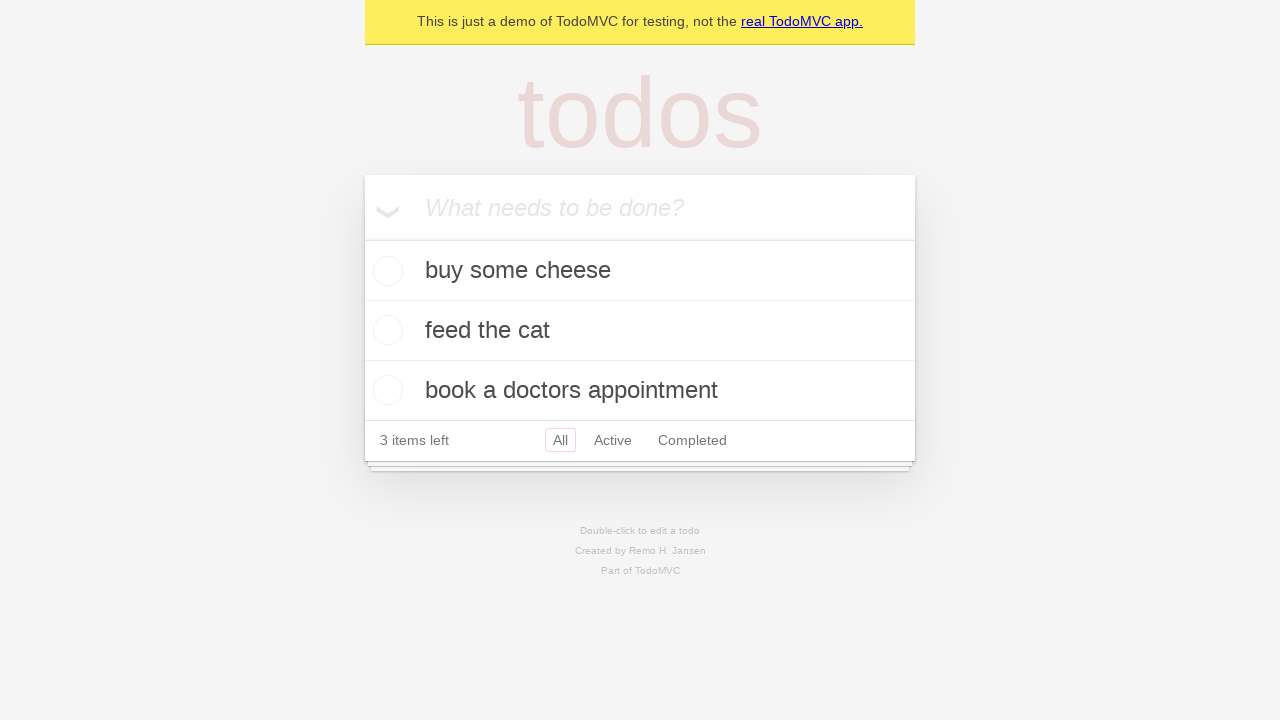

Clicked Active filter link at (613, 440) on internal:role=link[name="Active"i]
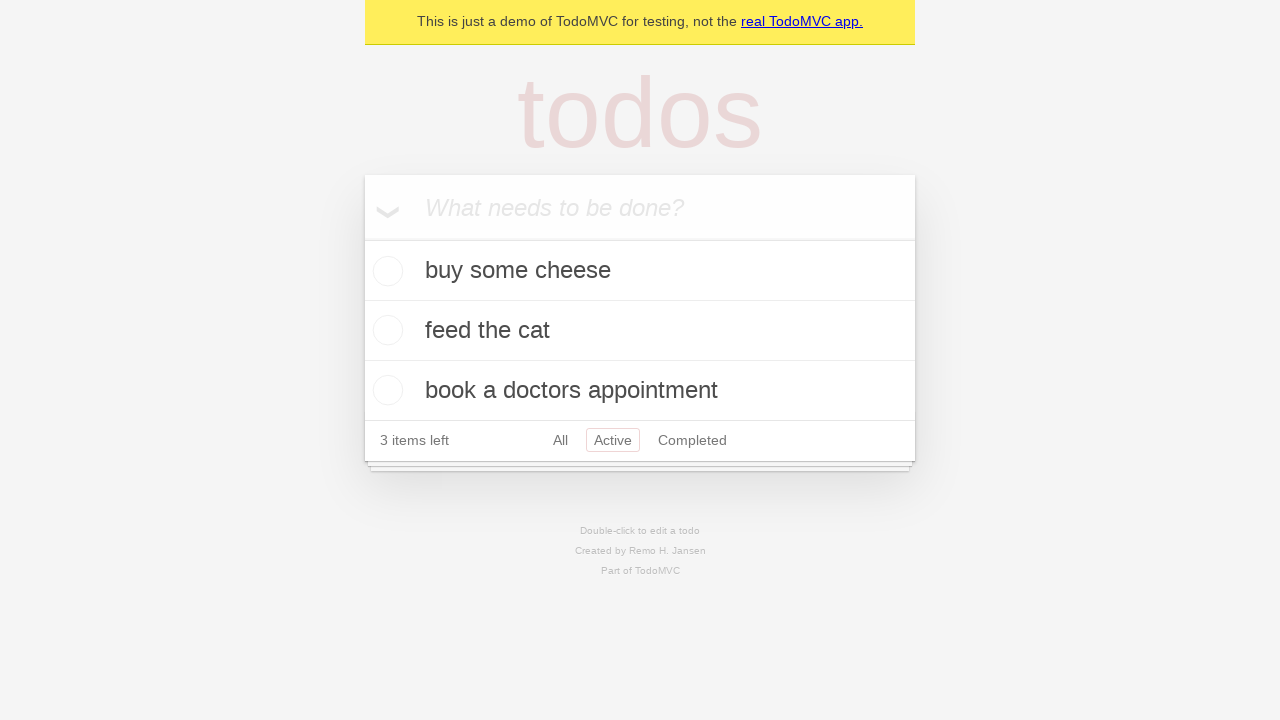

Clicked Completed filter link to verify it is highlighted as the currently applied filter at (692, 440) on internal:role=link[name="Completed"i]
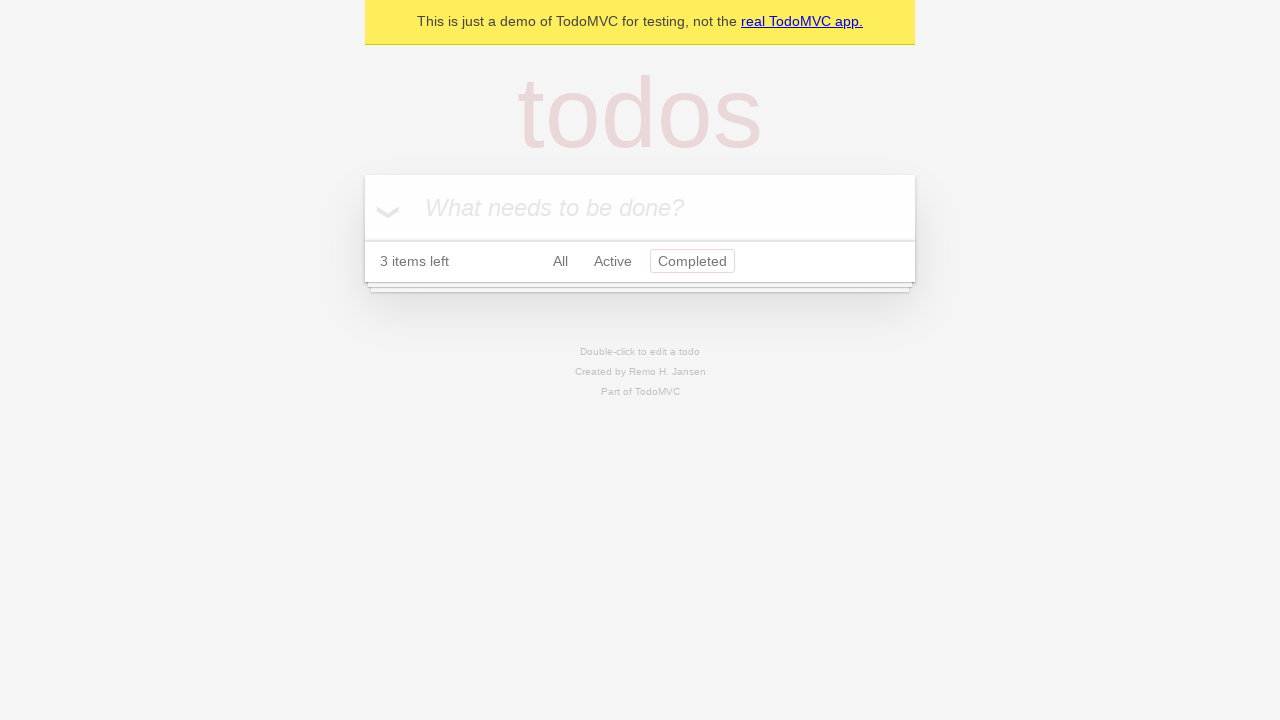

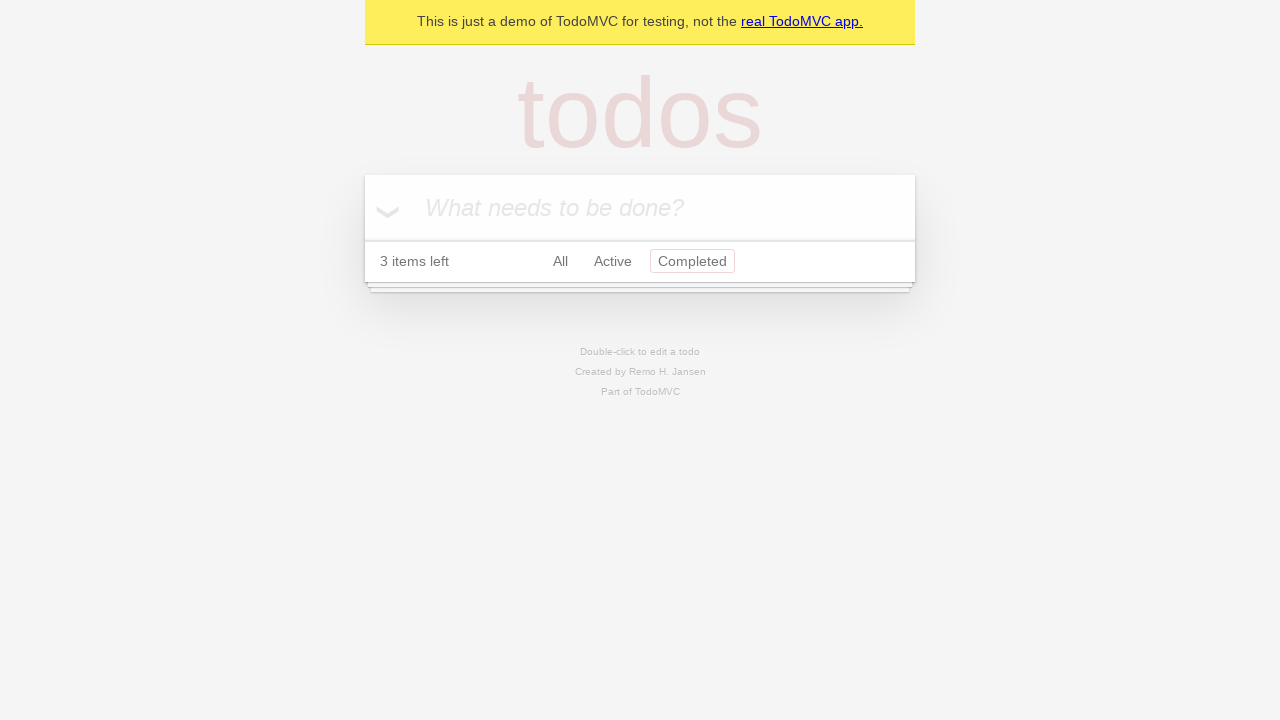